Tests adding a todo item with a custom viewport size, filling the input, pressing Enter, and verifying the item appears.

Starting URL: https://demo.playwright.dev/todomvc/

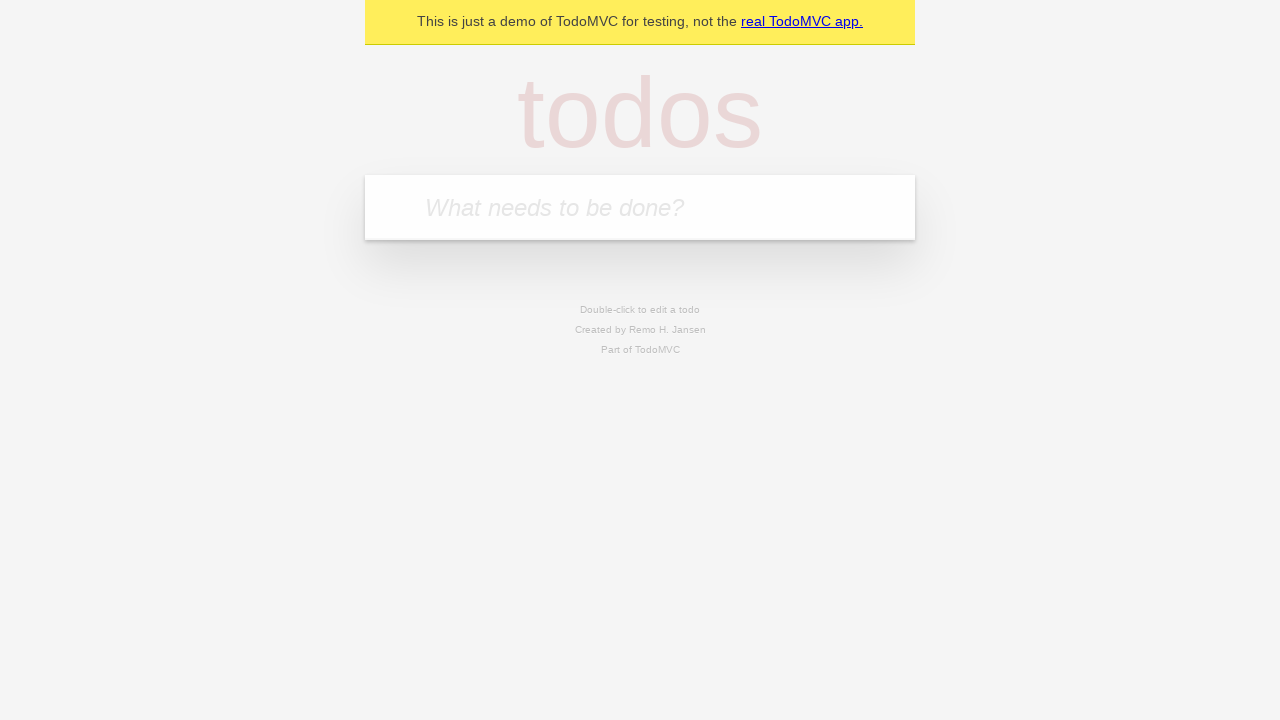

Set viewport size to 800x600
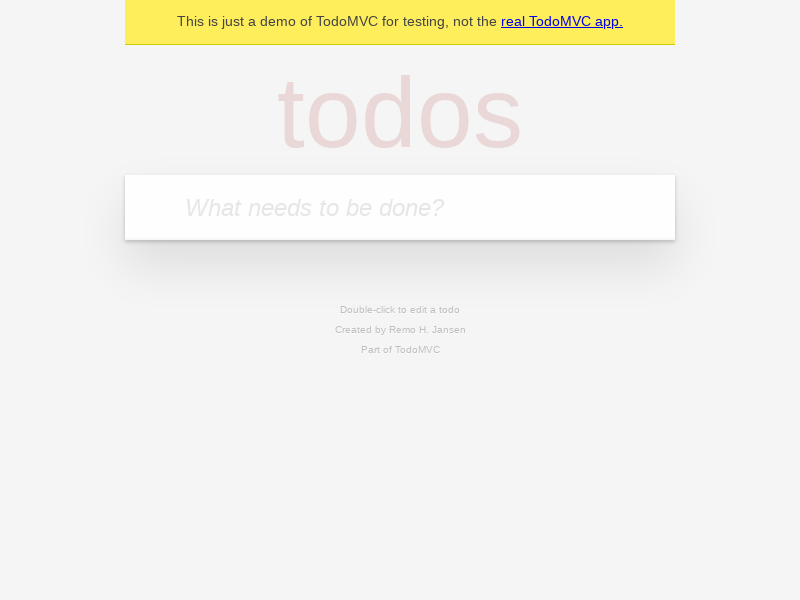

Clicked on the todo input field at (400, 207) on internal:attr=[placeholder="What needs to be done?"i]
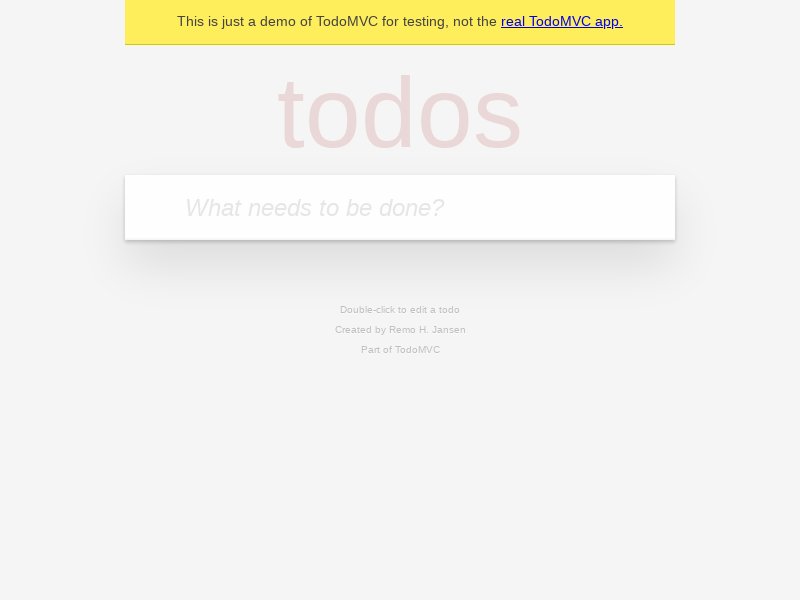

Filled input field with 'testTodo' on internal:attr=[placeholder="What needs to be done?"i]
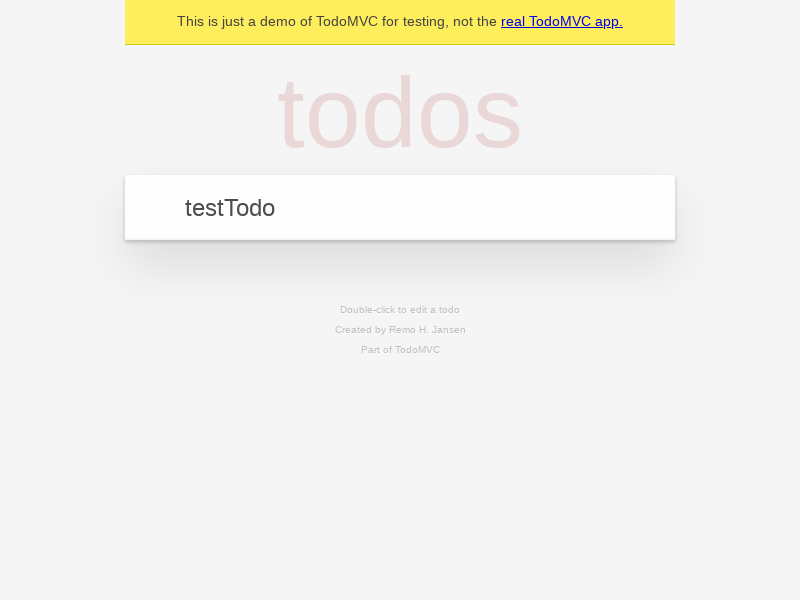

Pressed Enter to submit the todo item on internal:attr=[placeholder="What needs to be done?"i]
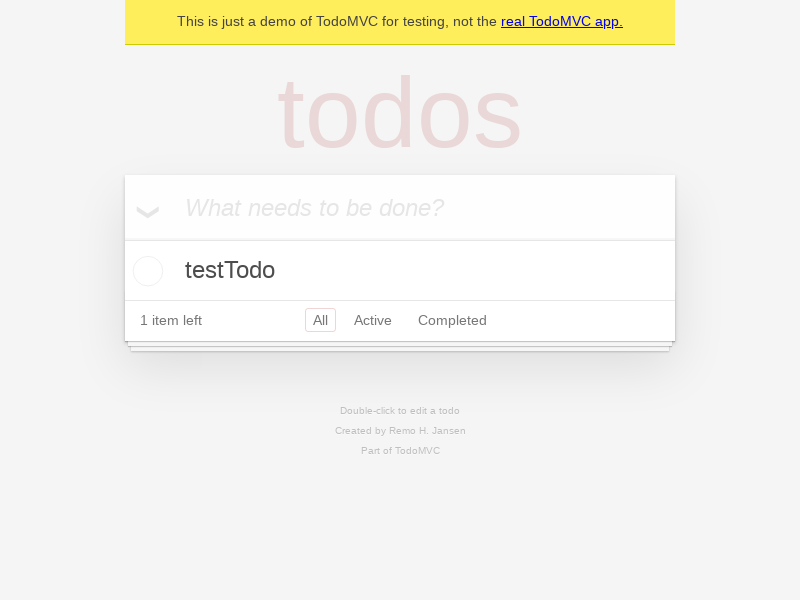

Verified todo item 'testTodo' is visible on the page
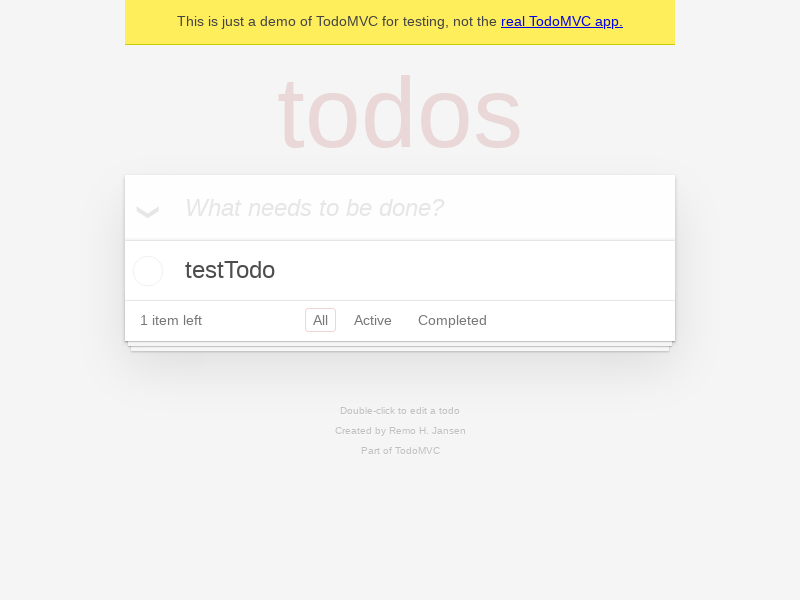

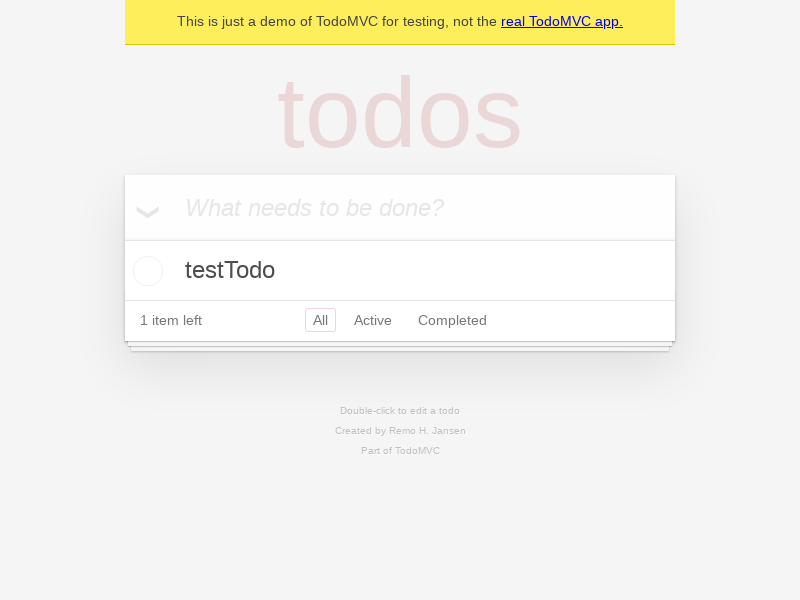